Tests drag and drop functionality within an iframe by dragging a source element onto a target element

Starting URL: https://jqueryui.com/droppable/

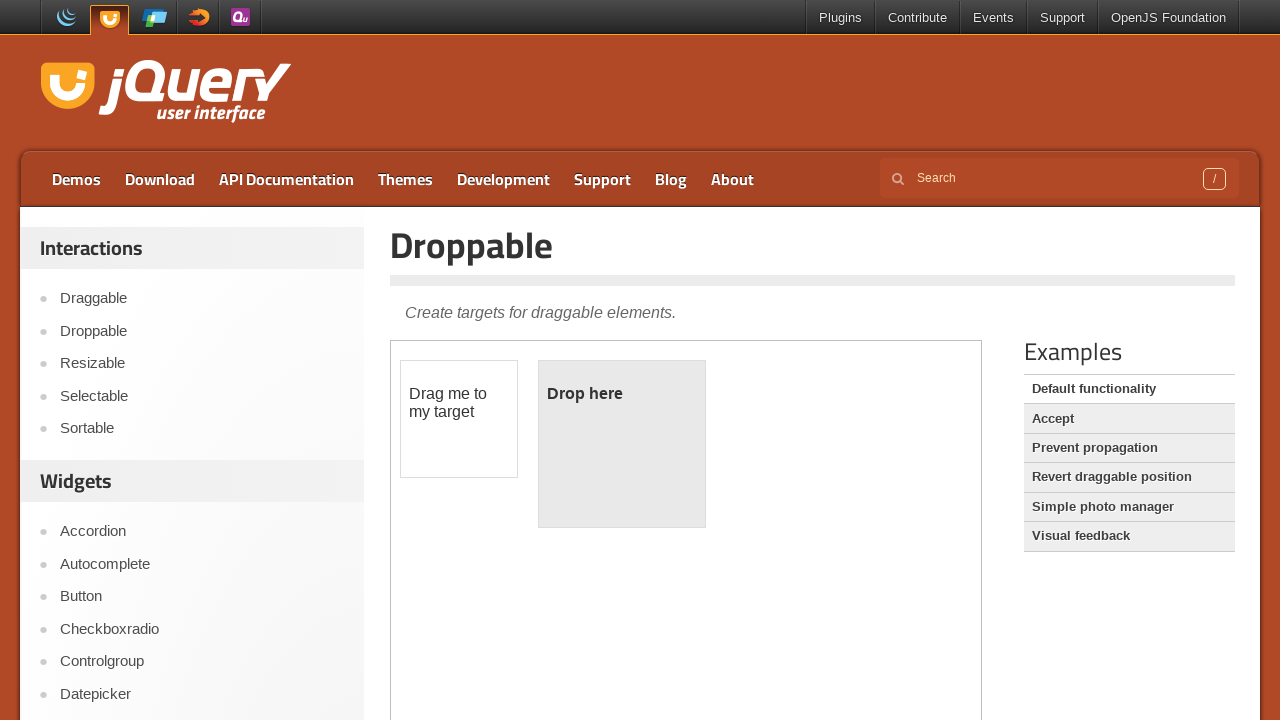

Located iframe.demo-frame containing drag and drop demo
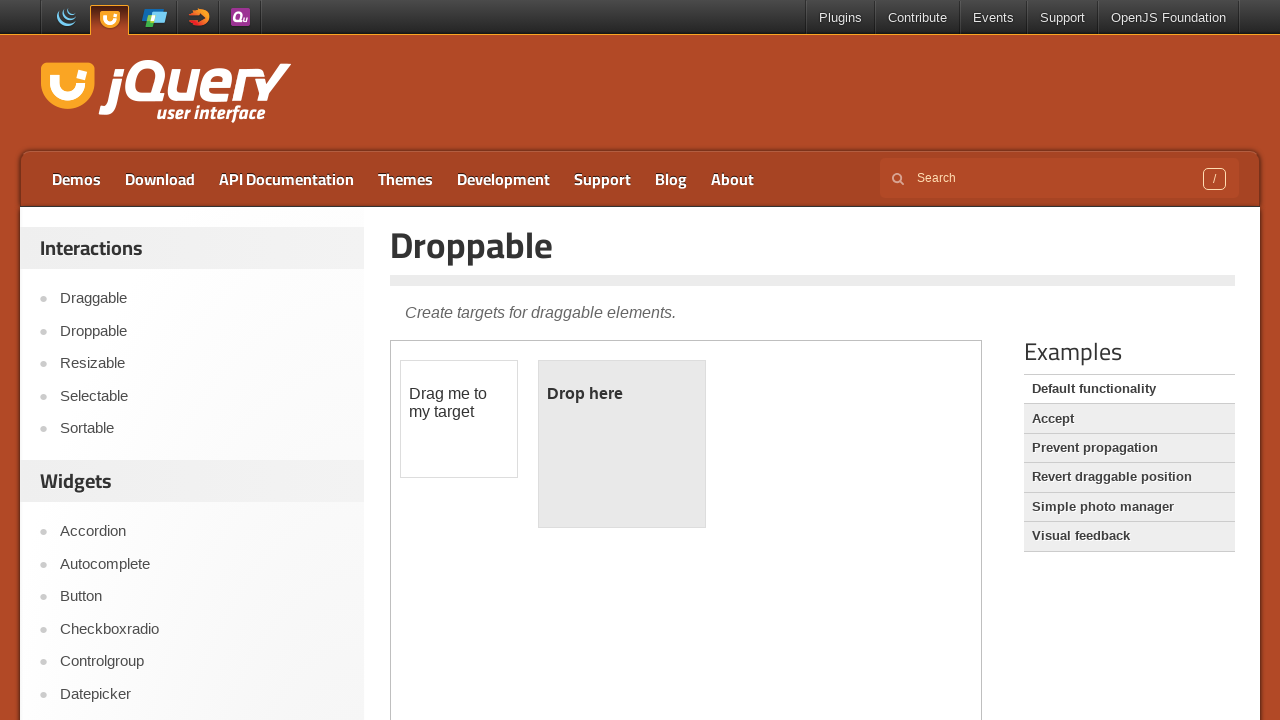

Located draggable source element with id 'draggable'
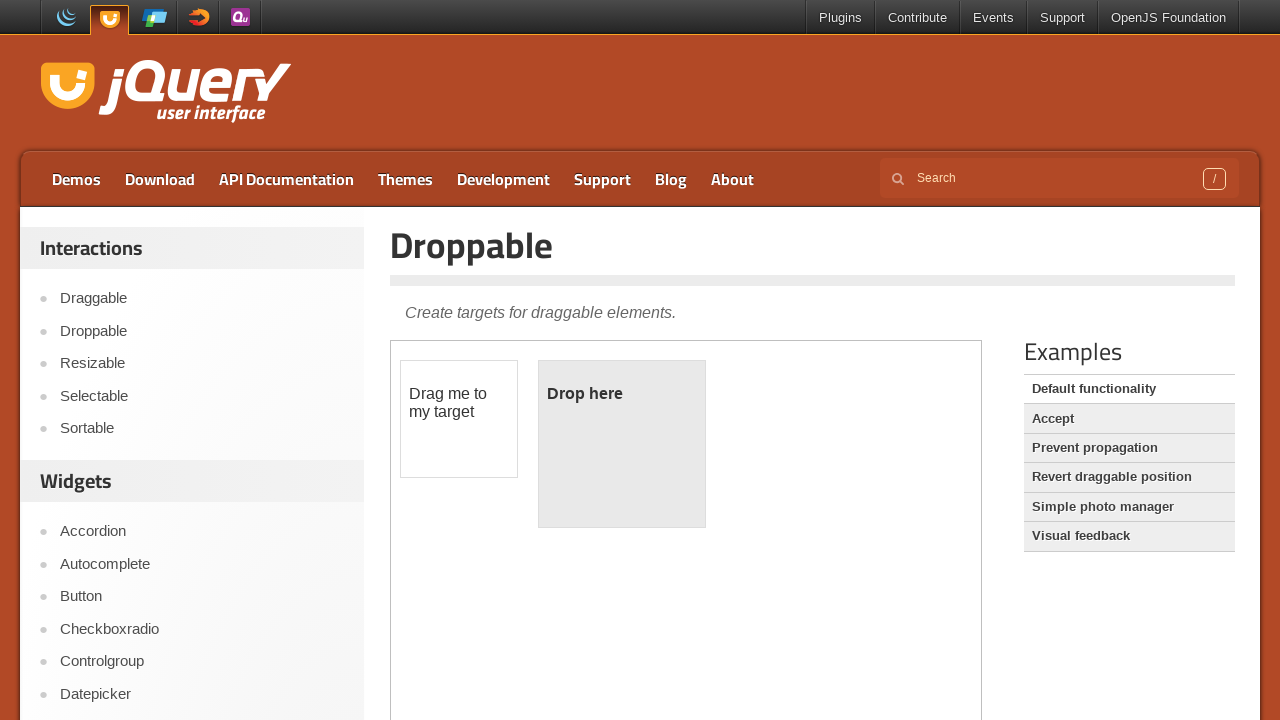

Located droppable target element with id 'droppable'
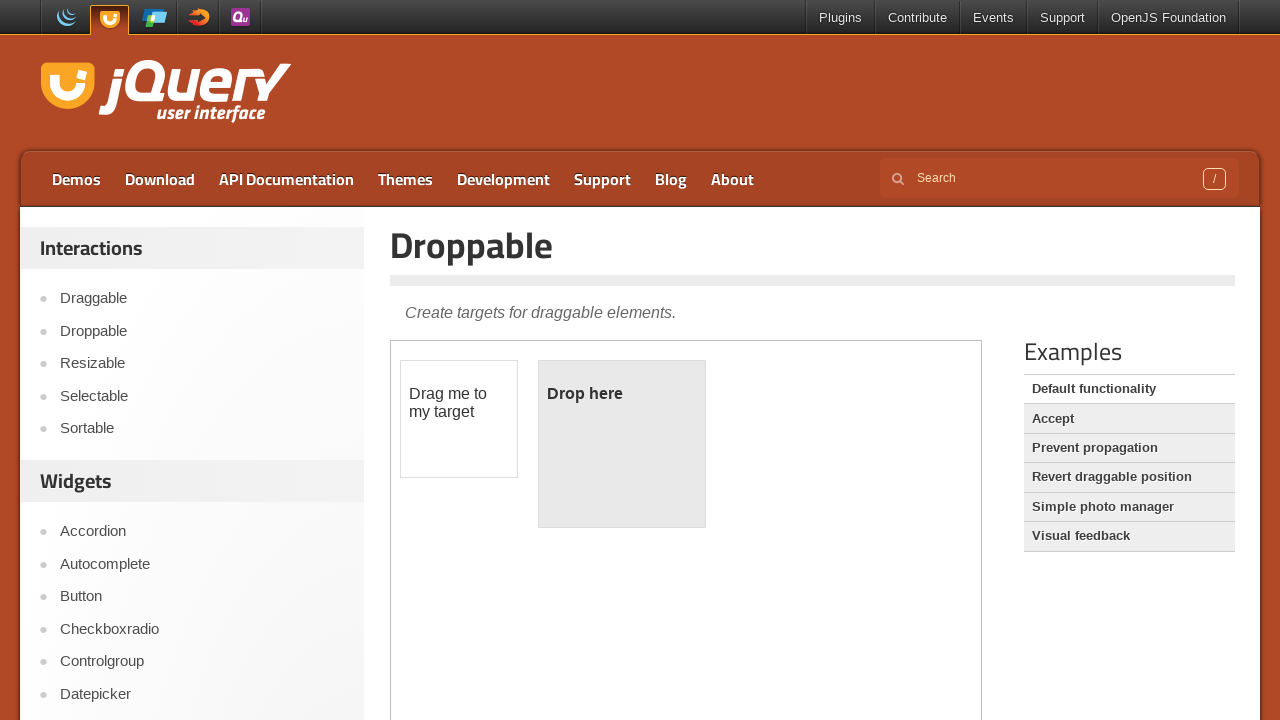

Dragged source element onto target element to complete drag and drop at (622, 444)
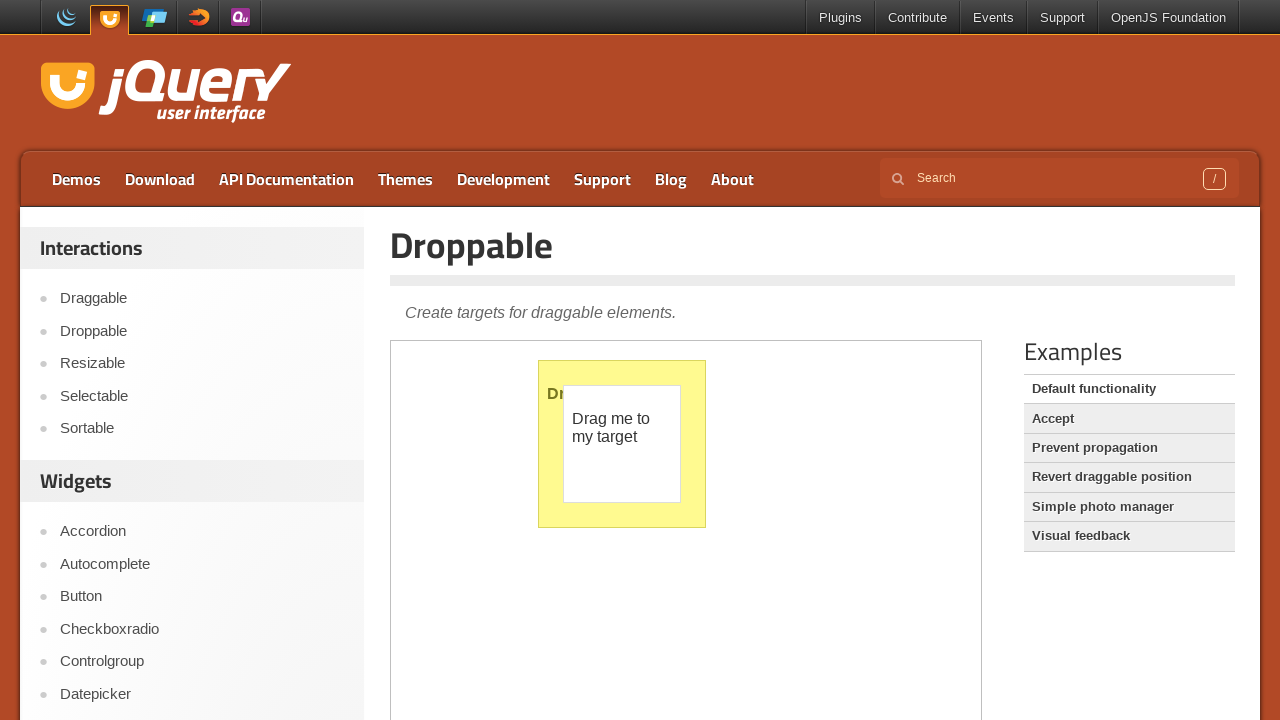

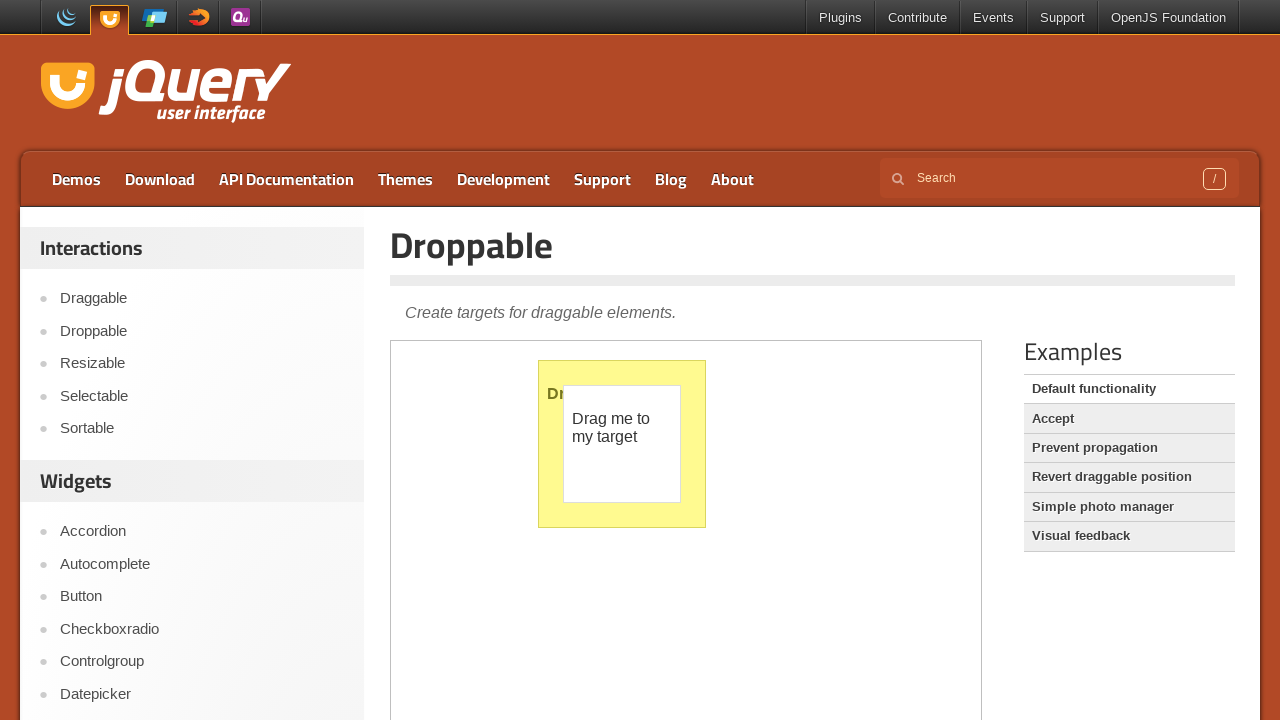